Tests dynamic element interaction by clicking an "Add" button and verifying that a red box element appears on the page

Starting URL: https://www.selenium.dev/selenium/web/dynamic.html

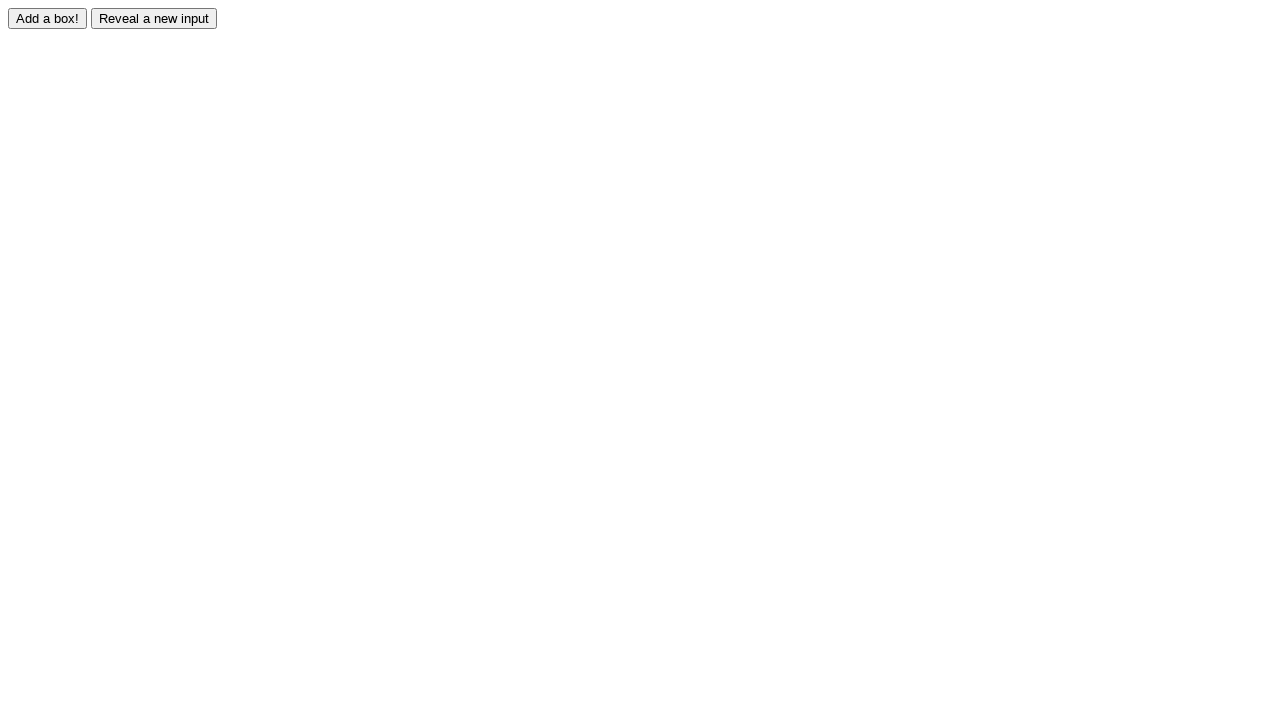

Navigated to dynamic element test page
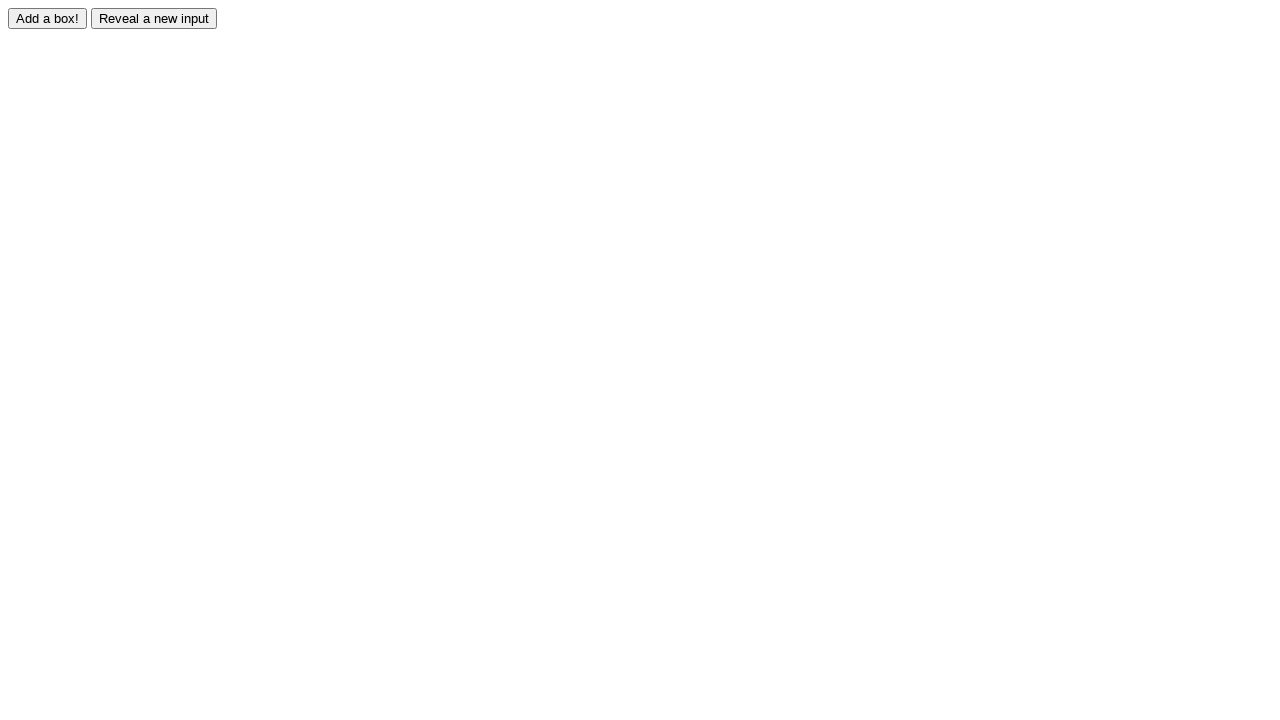

Clicked the Add button at (48, 18) on input#adder
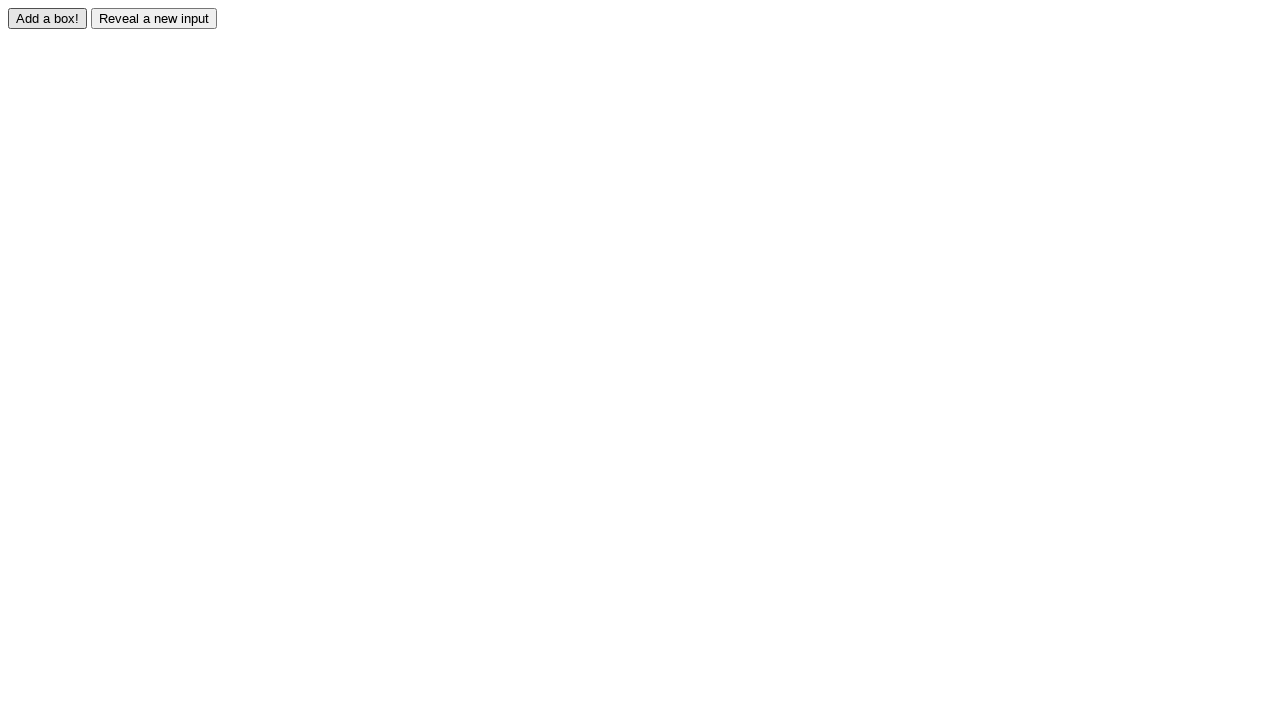

Red box element appeared on the page
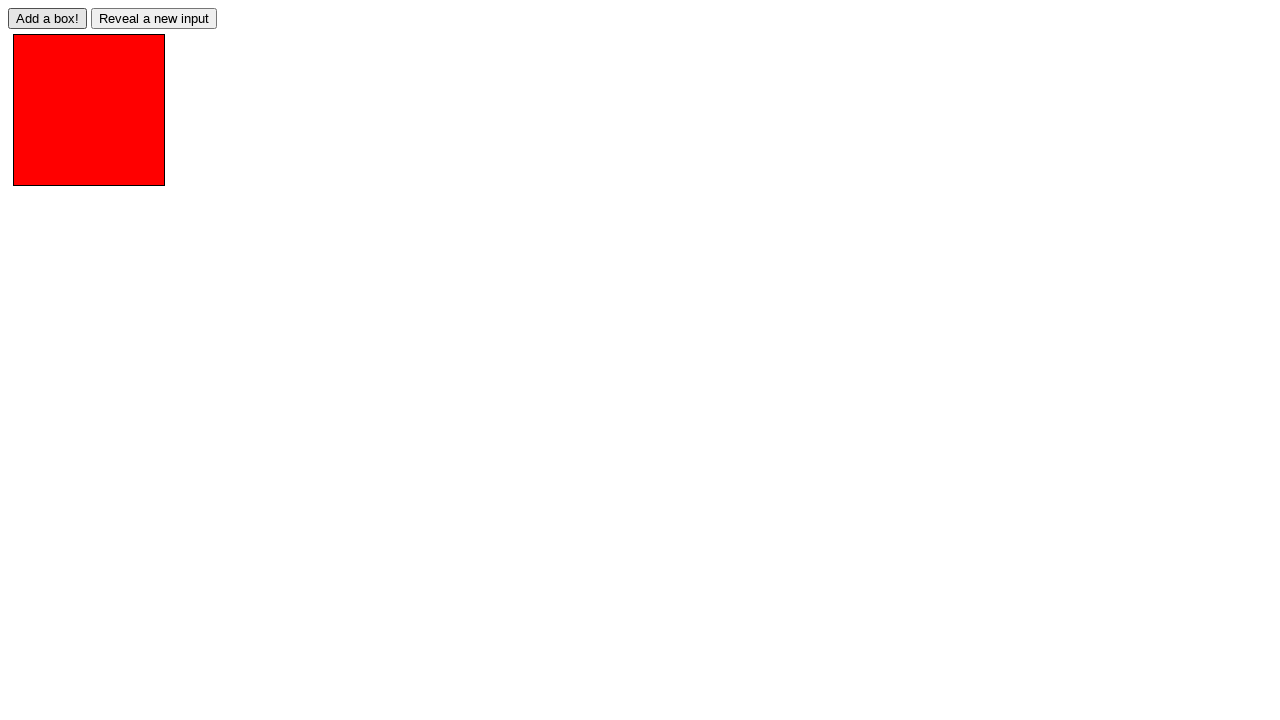

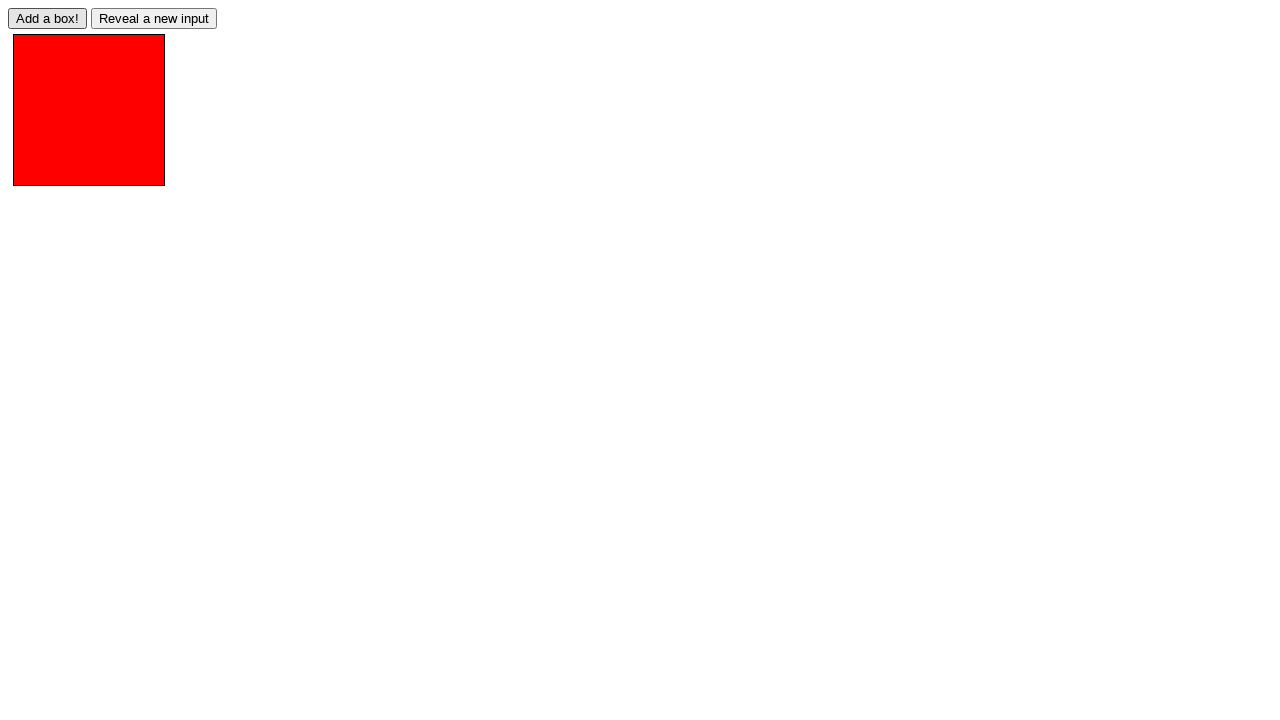